Tests the contact form by filling in name, email, and project description fields, checking the consent checkbox, and submitting the form.

Starting URL: https://www.crocoder.dev/contact

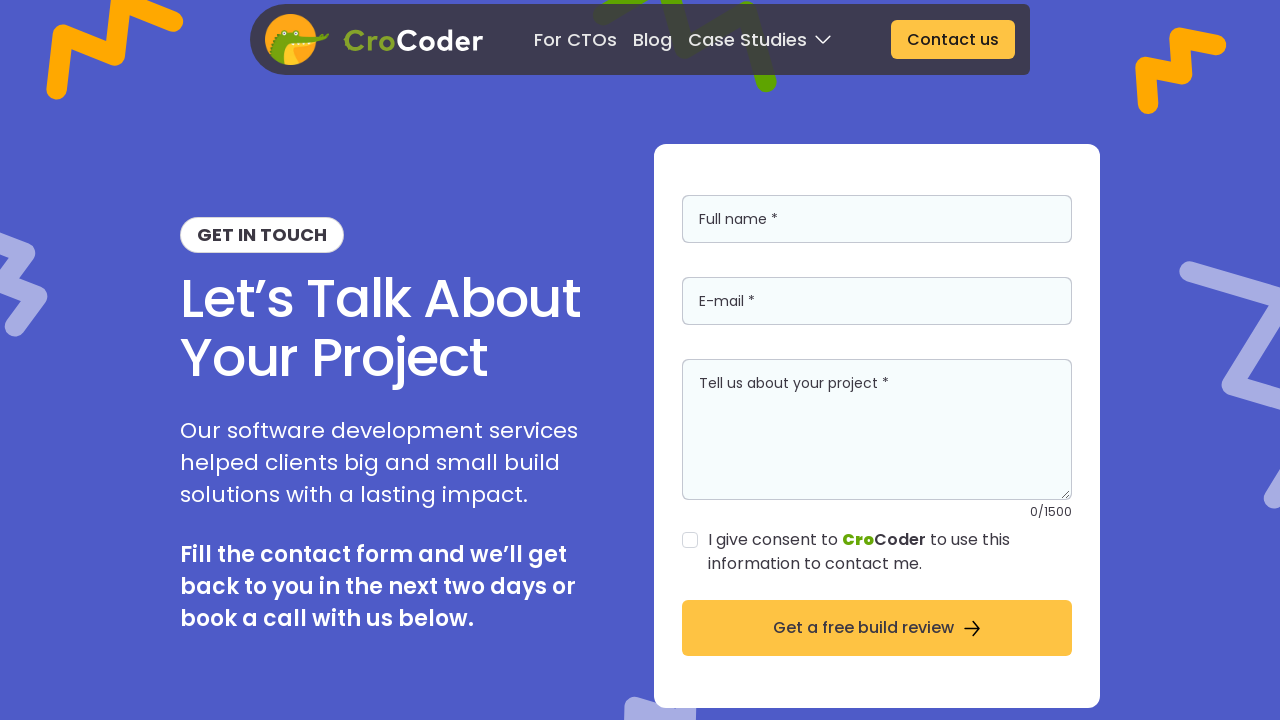

Filled in Full name field with 'John Anderson' on internal:role=textbox[name="Full name *"i]
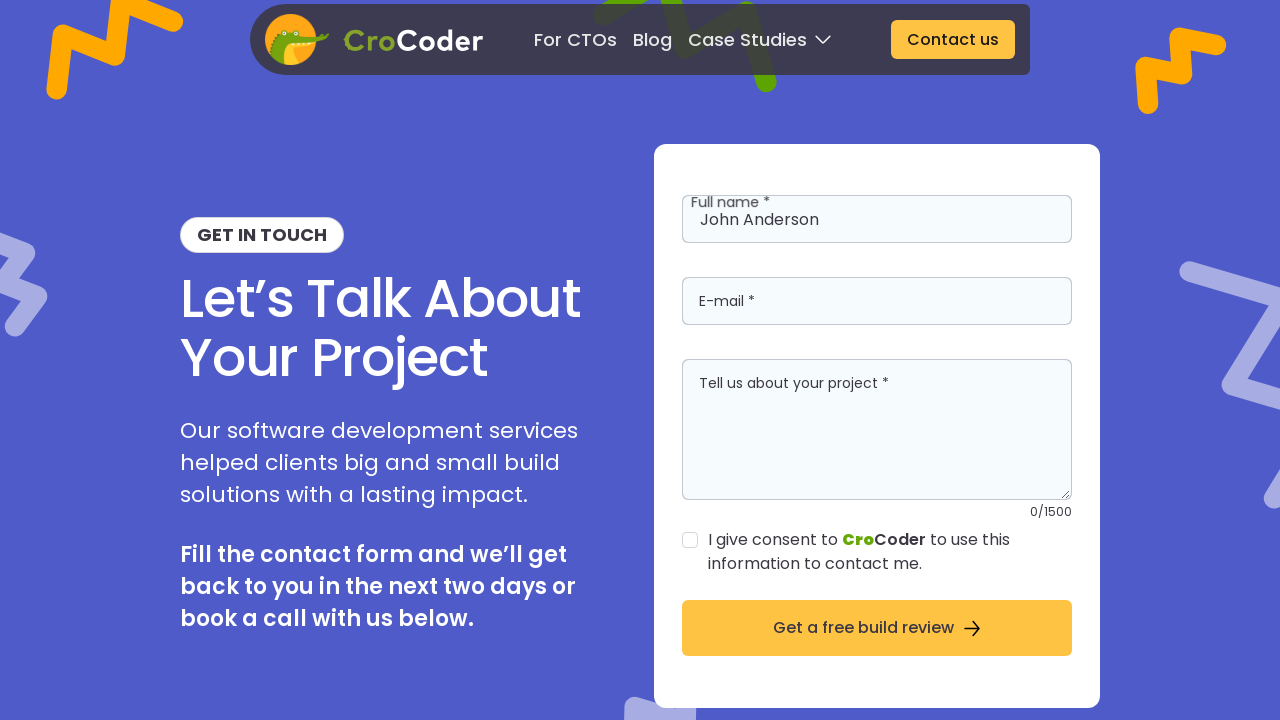

Filled in E-mail field with 'john.anderson@example.com' on internal:role=textbox[name="E-mail *"i]
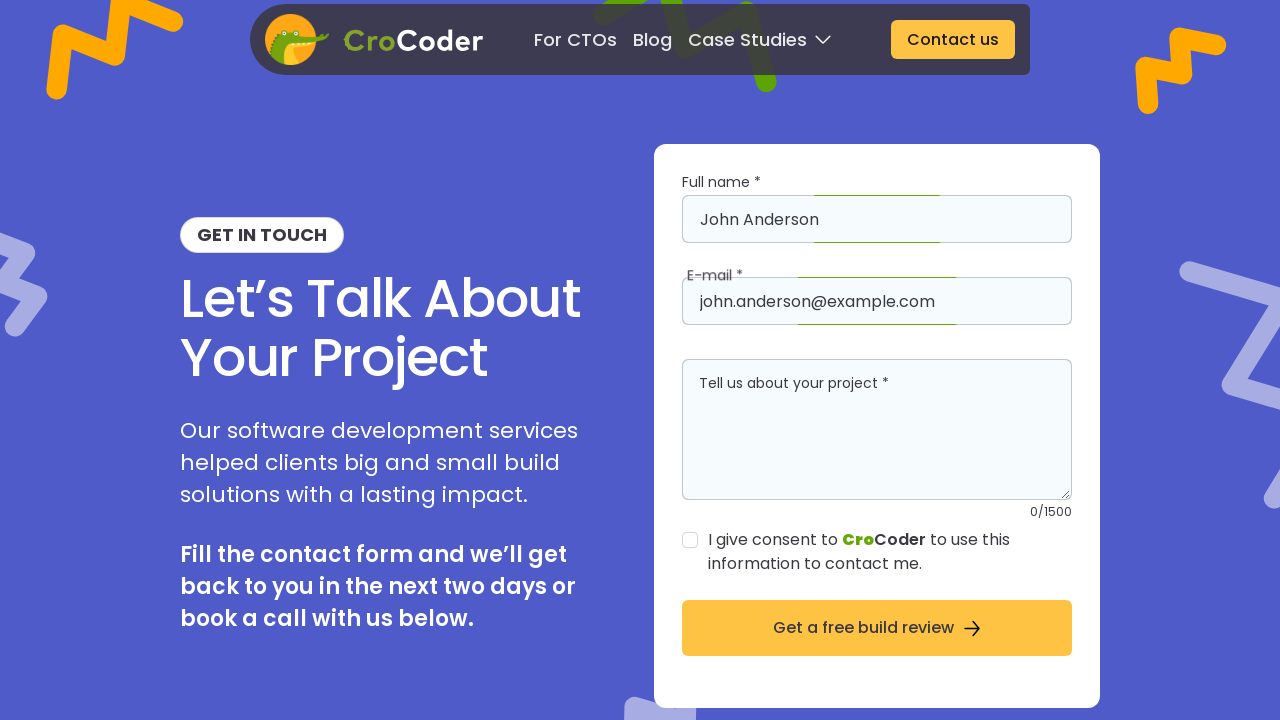

Filled in project description field with 'Looking for help with a web application project' on internal:role=textbox[name="Tell us about your project *"i]
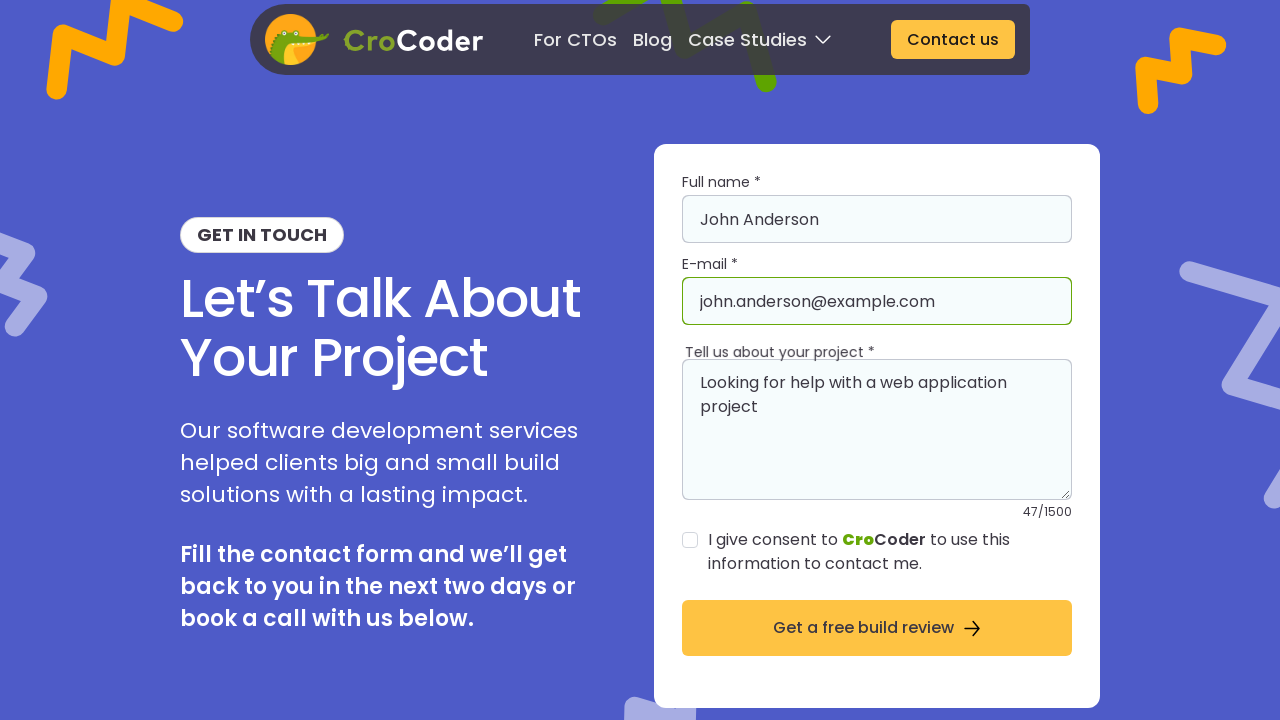

Checked the consent checkbox at (690, 540) on internal:role=checkbox[name="I give consent to CroCoder to"i]
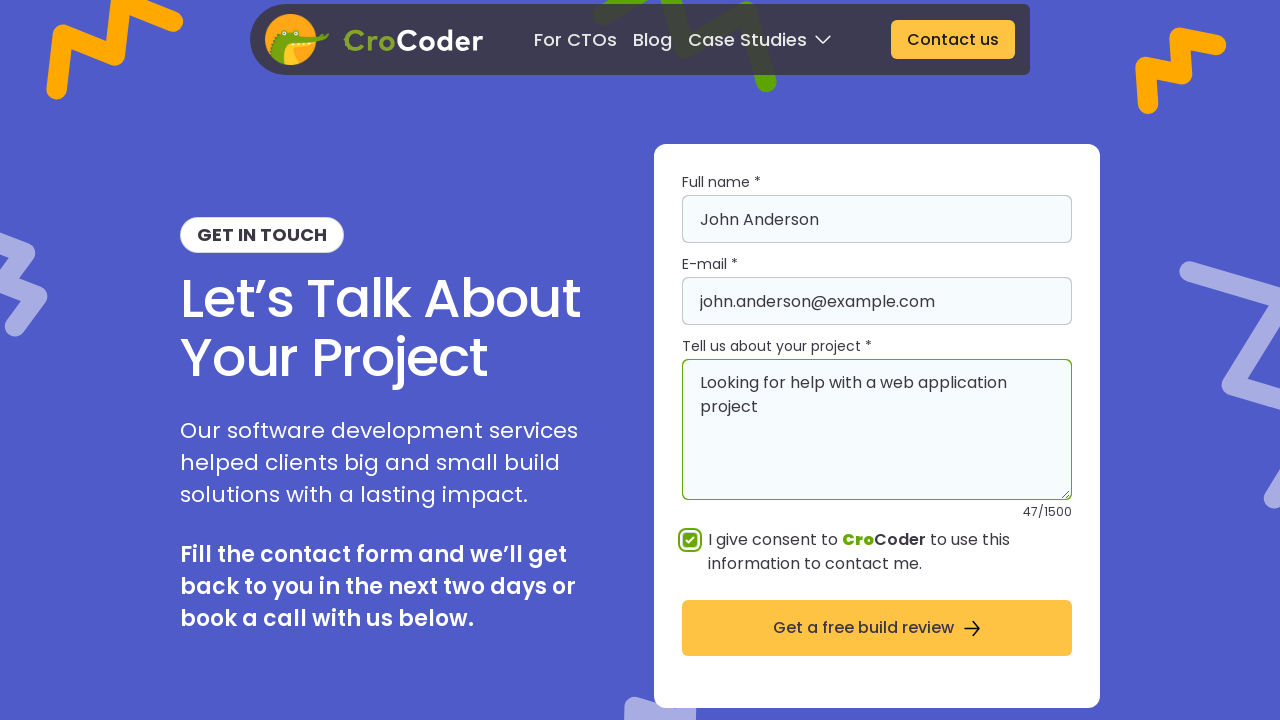

Clicked the 'Get a free build review' submit button at (877, 628) on internal:role=button[name="Get a free build review"i]
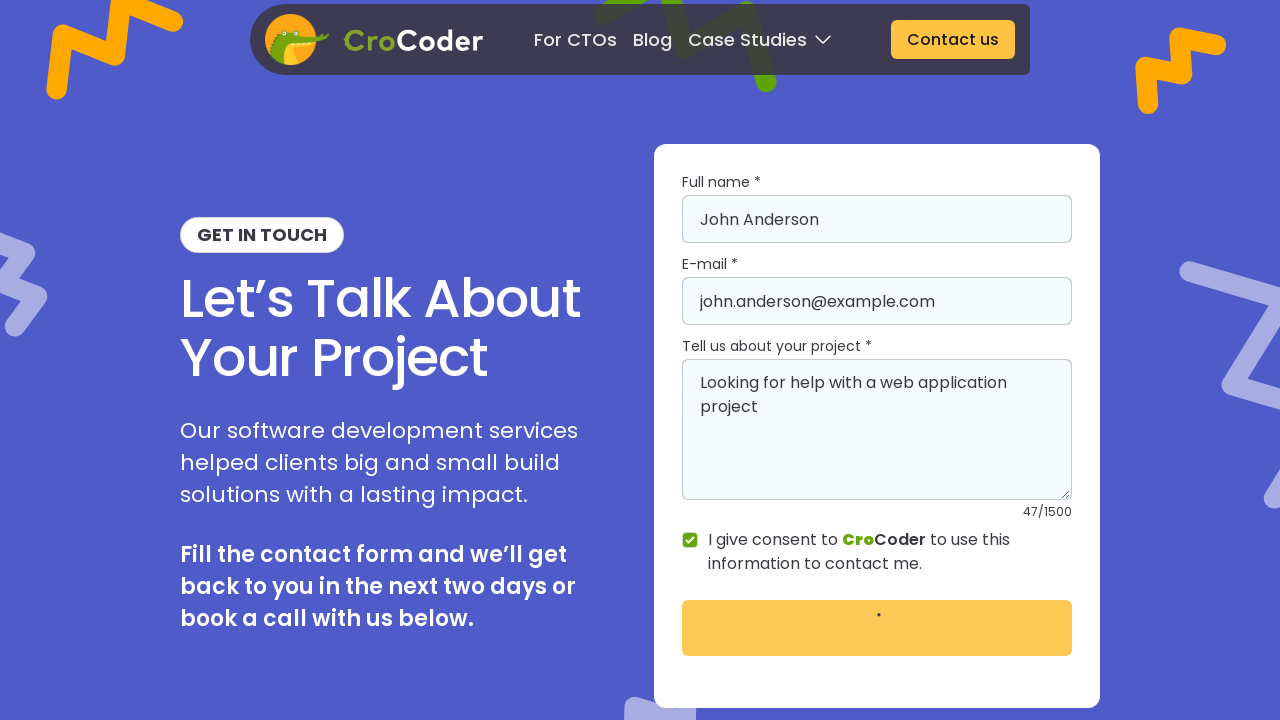

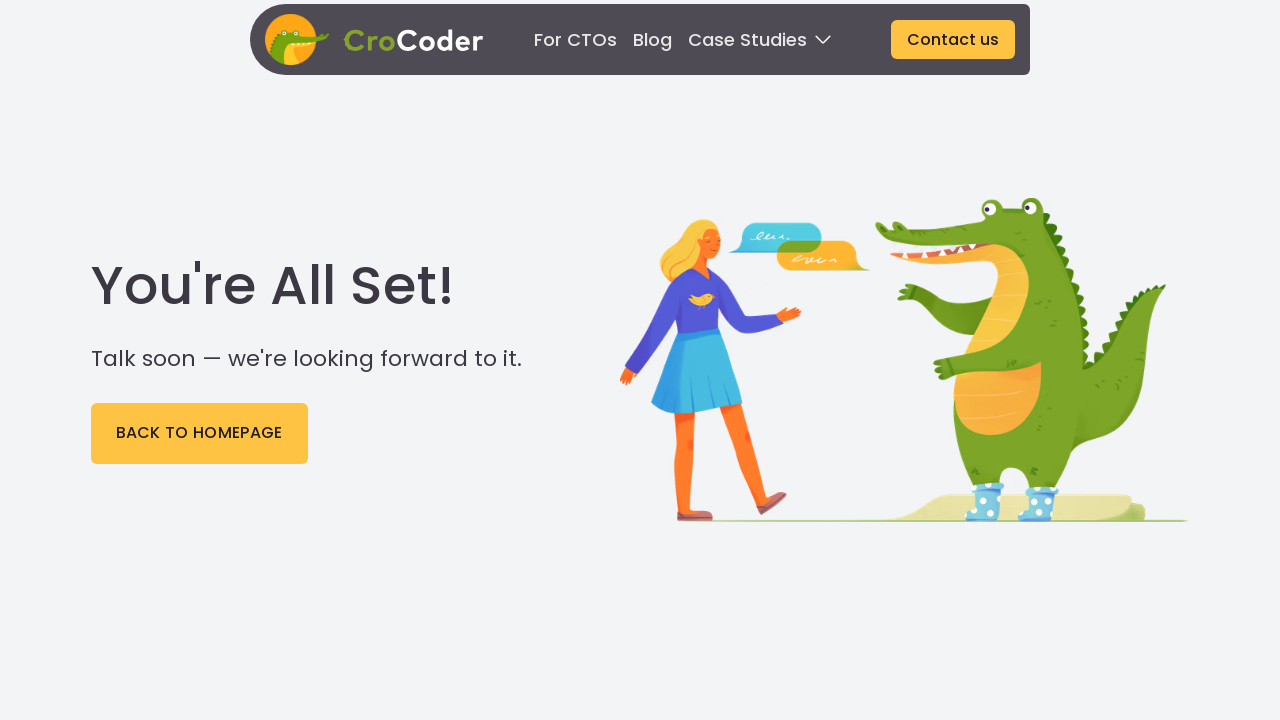